Tests dynamic dropdown functionality on a flight booking practice page by selecting origin and destination cities from dropdown menus and interacting with date picker elements

Starting URL: https://rahulshettyacademy.com/dropdownsPractise/

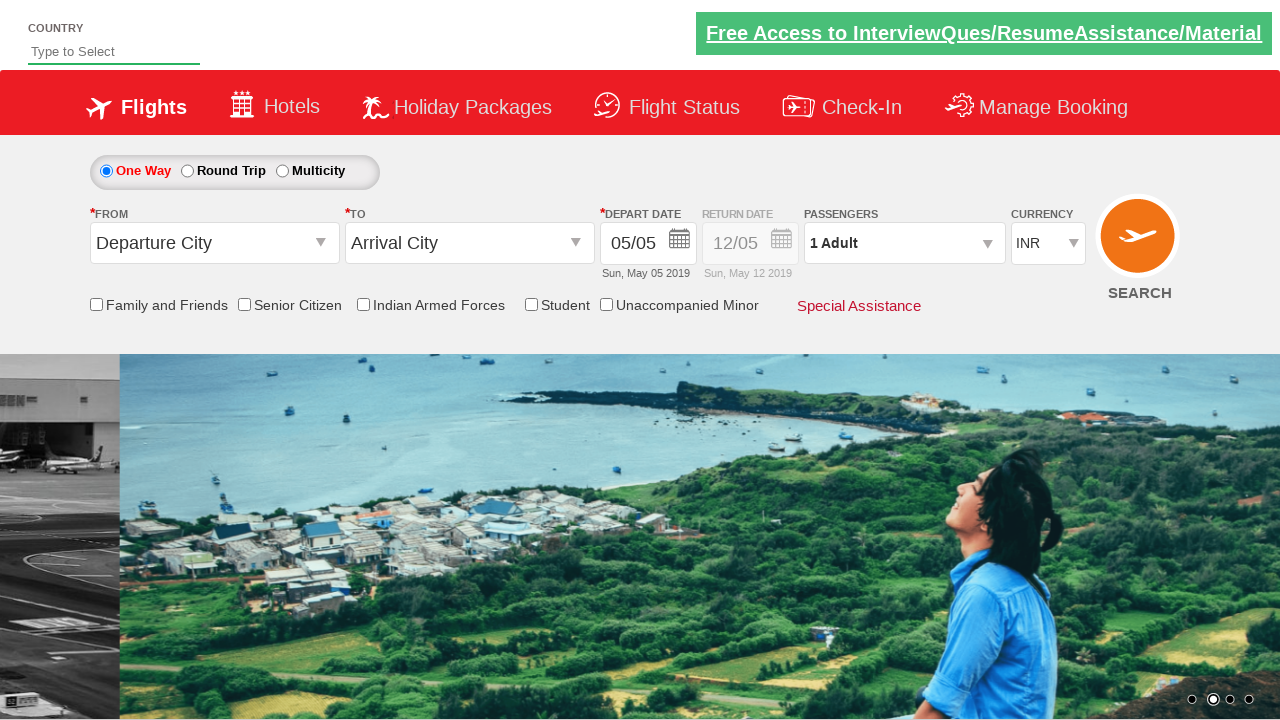

Clicked on origin station dropdown to open it at (214, 243) on #ctl00_mainContent_ddl_originStation1_CTXT
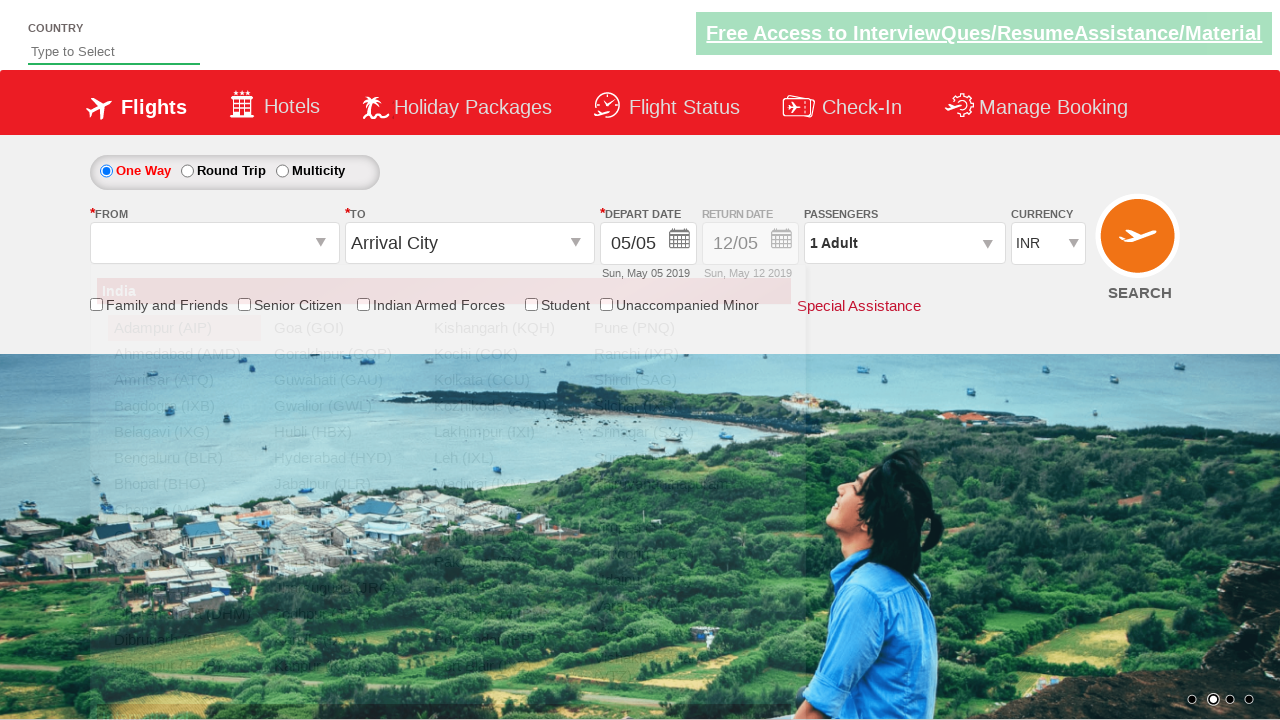

Selected Bangalore (BLR) as origin city at (184, 458) on xpath=//a[@value='BLR']
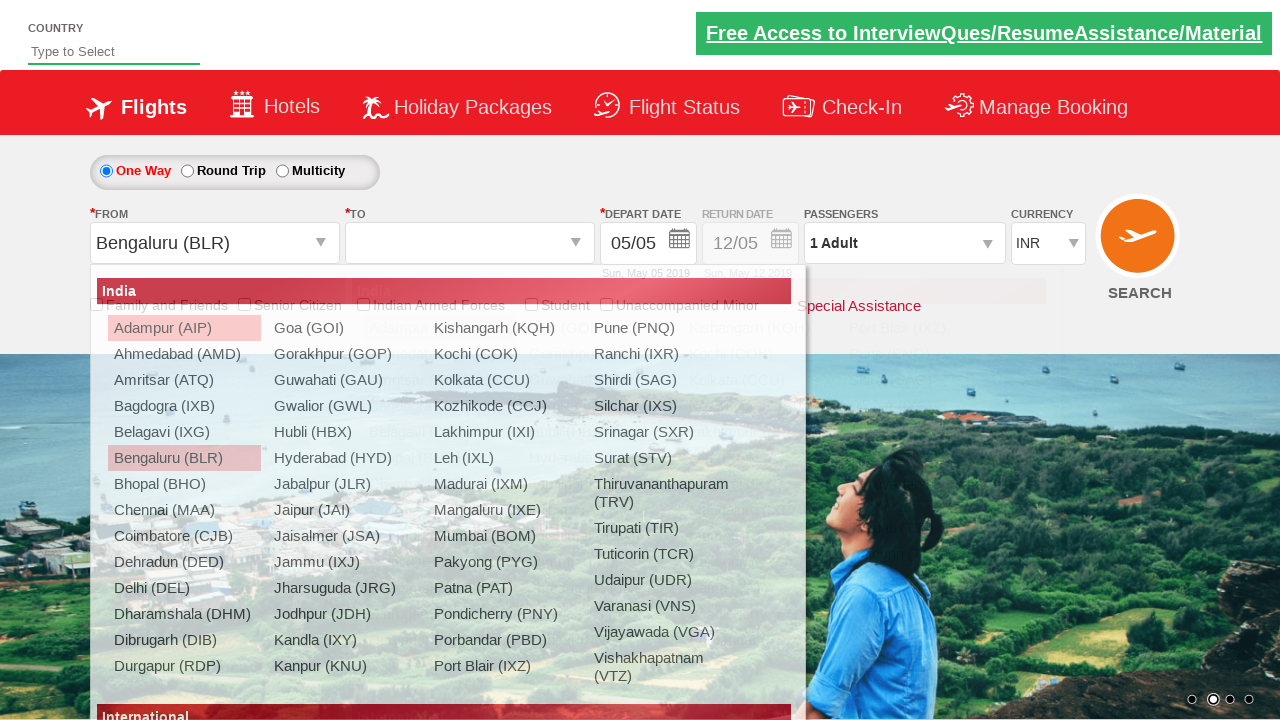

Waited for destination dropdown to be ready
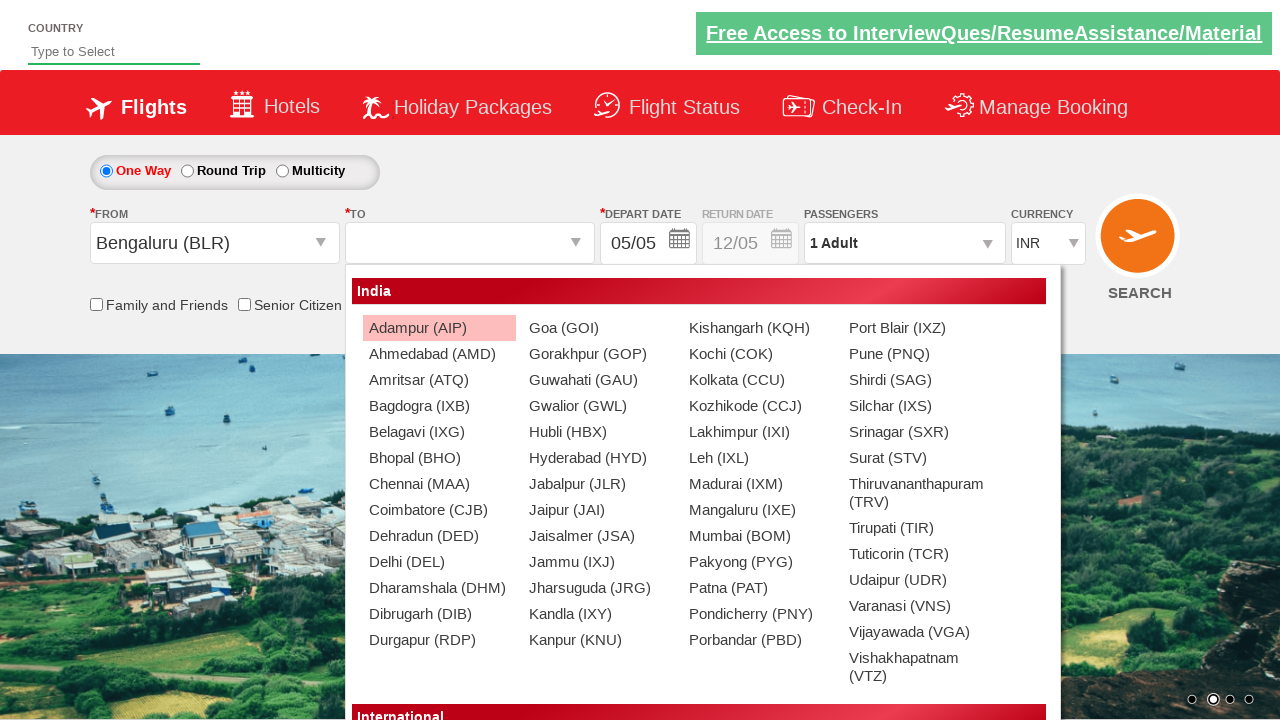

Selected Chennai (MAA) as destination city at (439, 484) on (//a[@value='MAA'])[2]
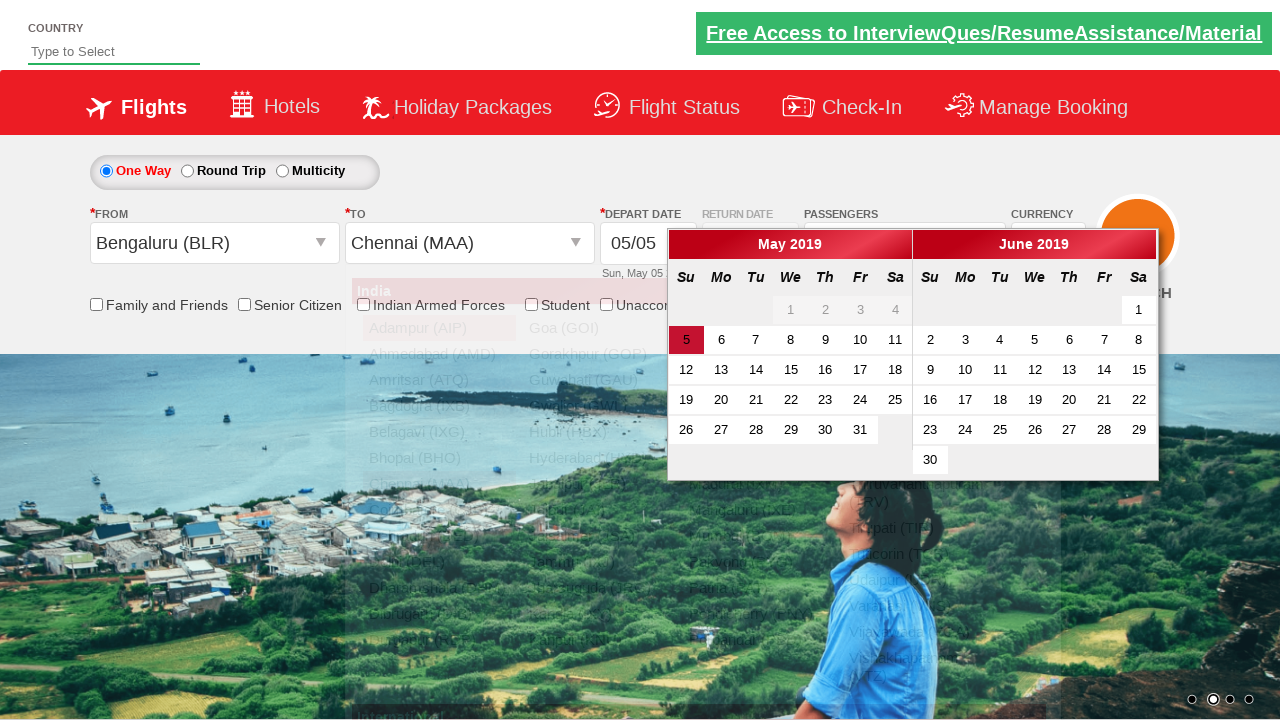

Clicked on active date in date picker at (686, 340) on a.ui-state-default.ui-state-active
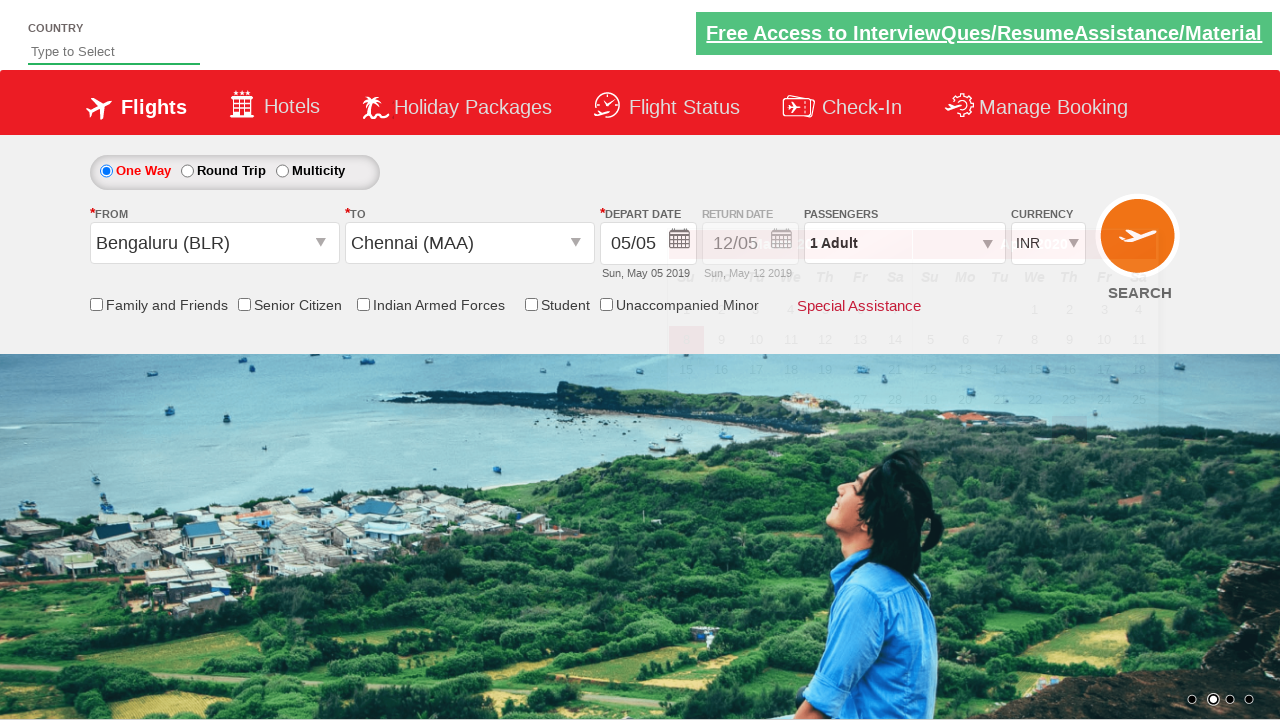

Retrieved style attribute from div element for validation
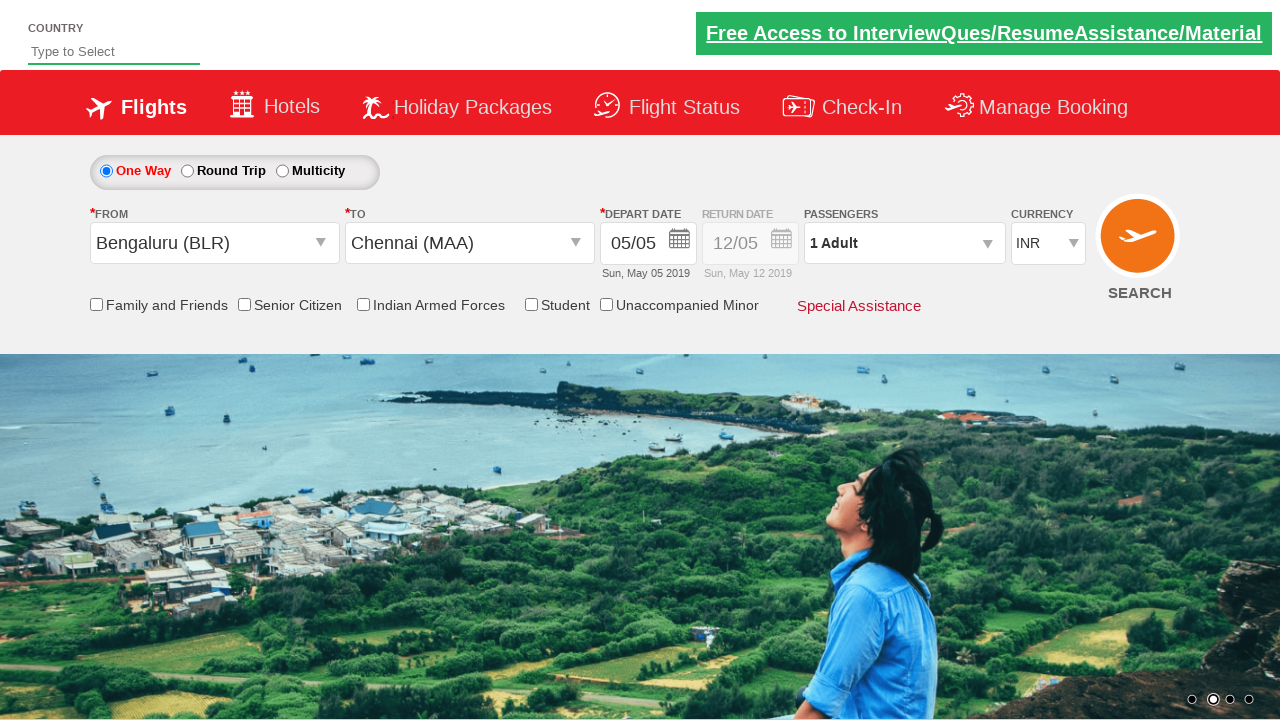

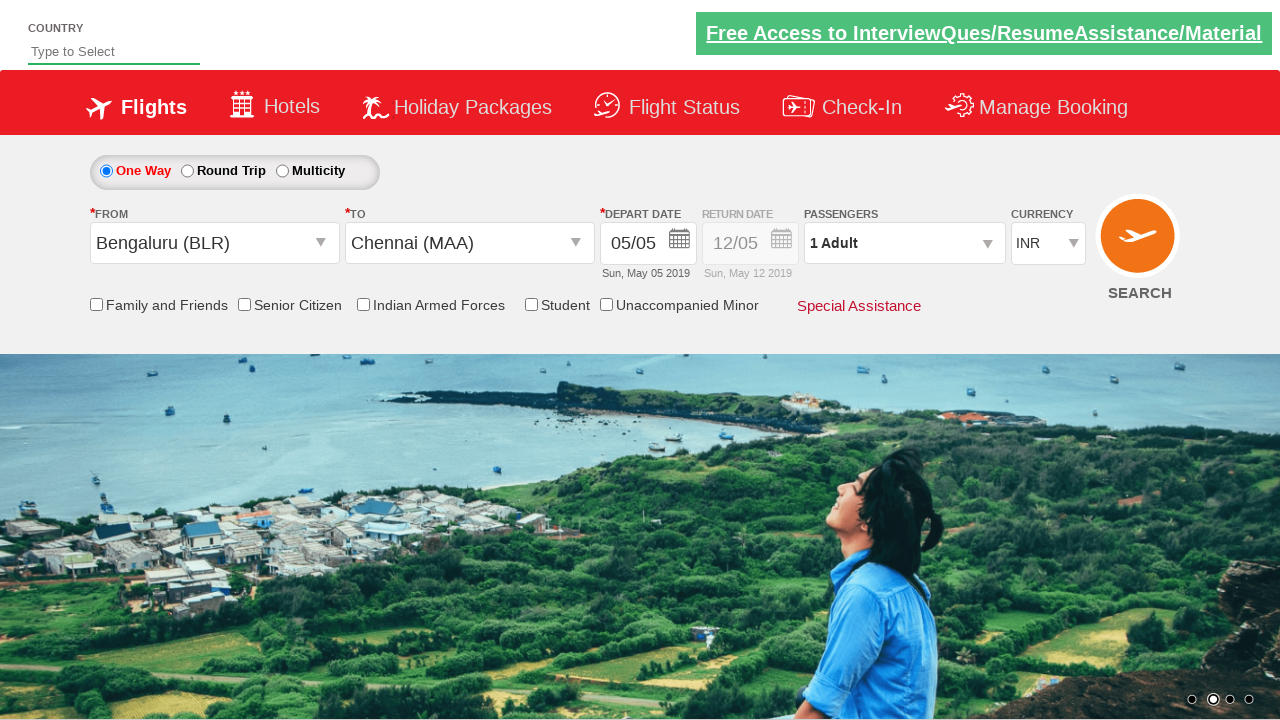